Tests dropdown selection functionality by selecting a birth year (2000), month (January), and day (10) from three different dropdown menus using different selection methods

Starting URL: https://testcenter.techproeducation.com/index.php?page=dropdown

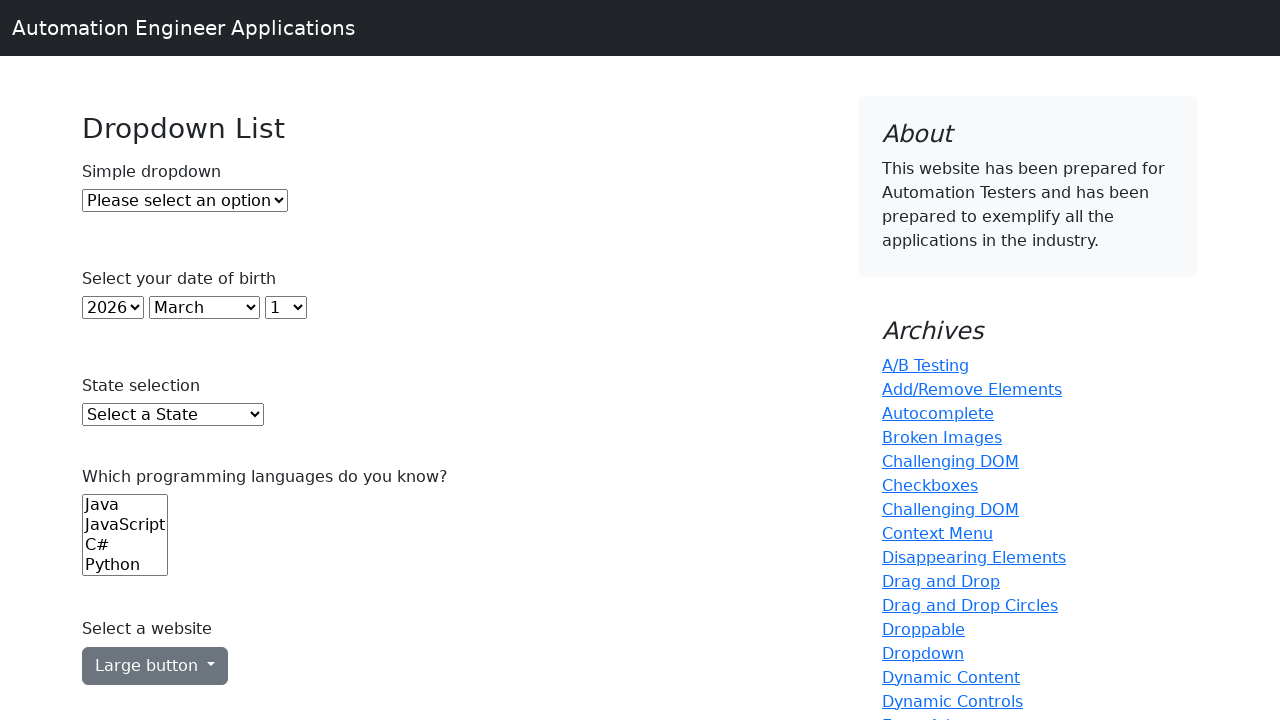

Selected year 2000 from year dropdown using index 22 on select#year
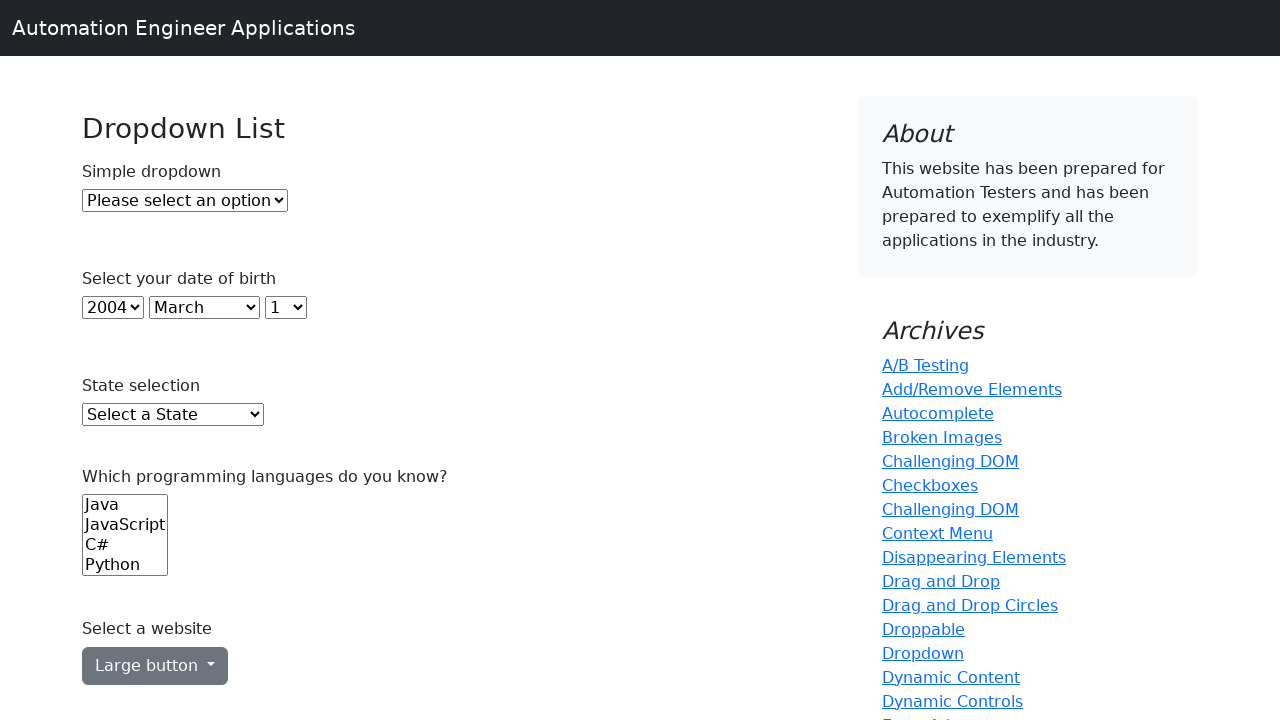

Selected January from month dropdown using value '0' on select#month
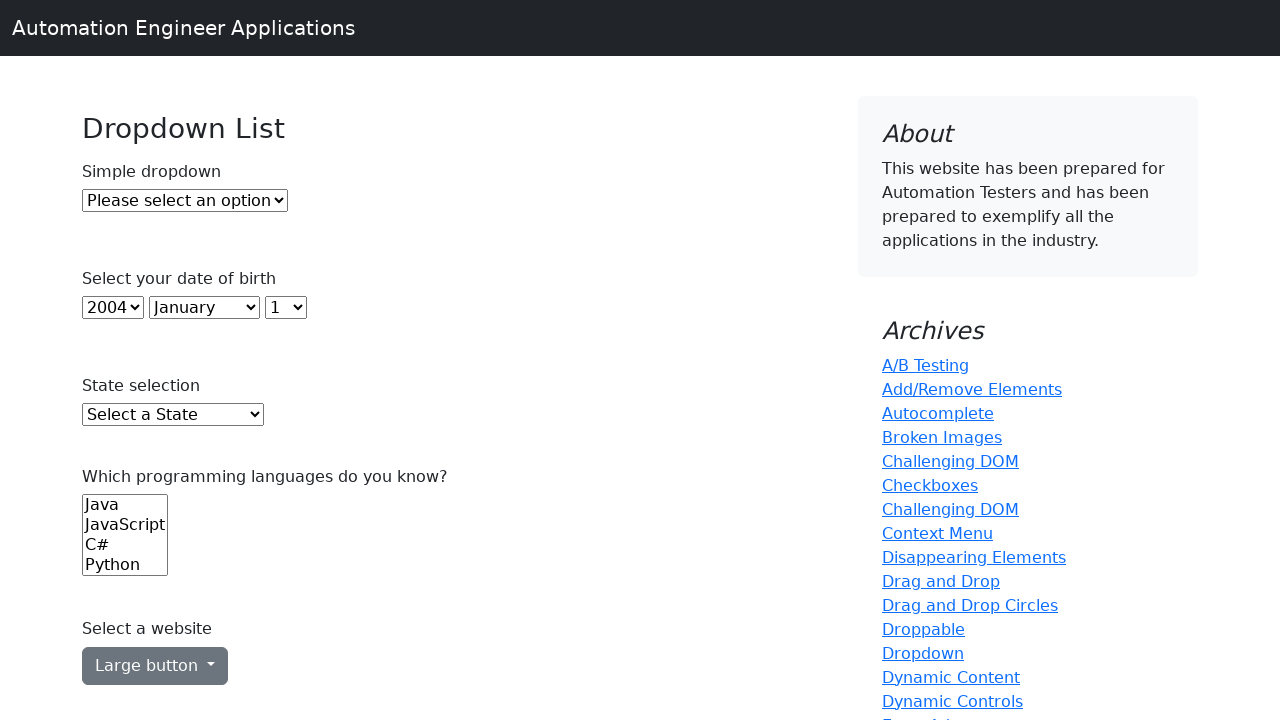

Selected day 10 from day dropdown using visible text on select#day
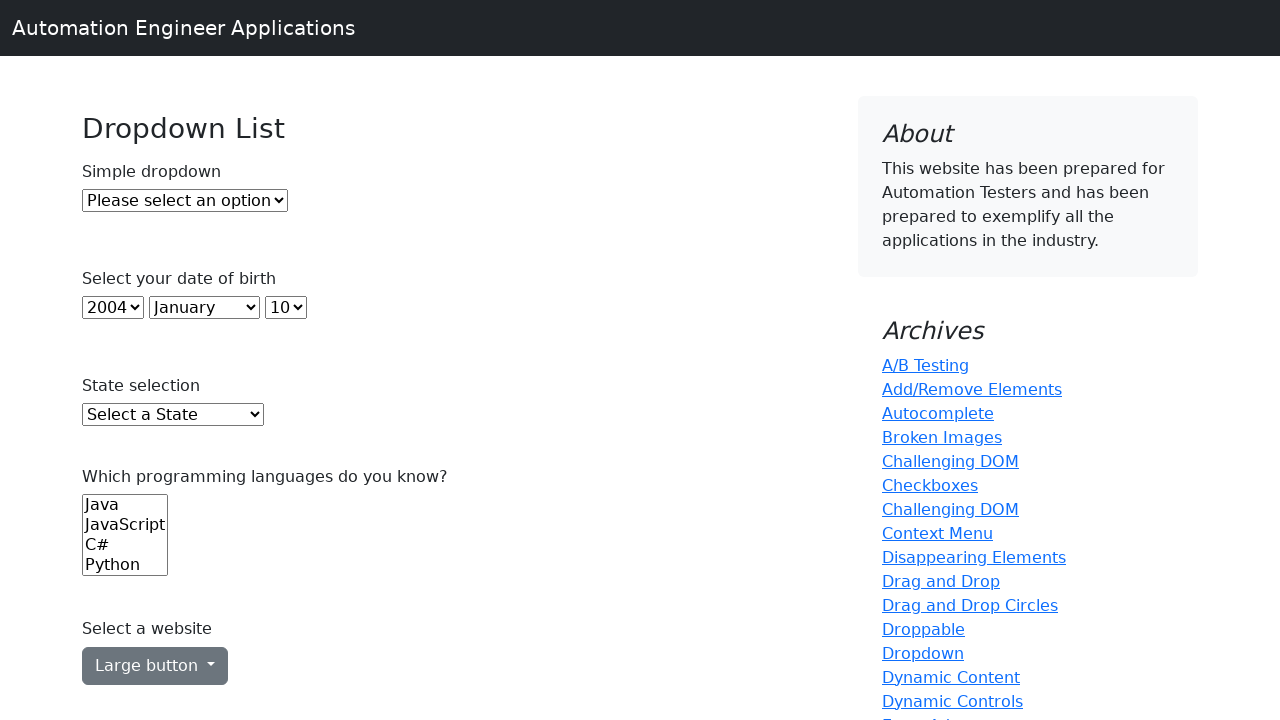

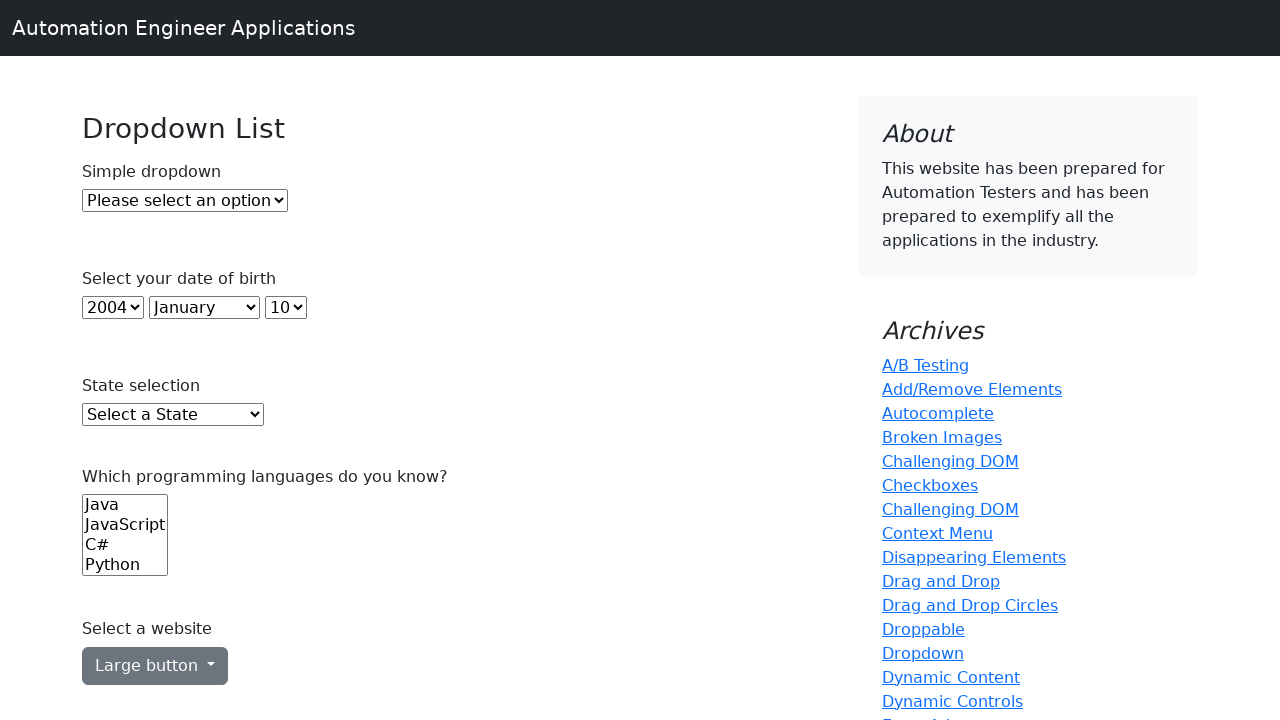